Navigates to a Selenium course content page, clicks on an "Overview" section to expand it, and verifies the presence of descriptive text about the training class.

Starting URL: http://greenstech.in/selenium-course-content.html

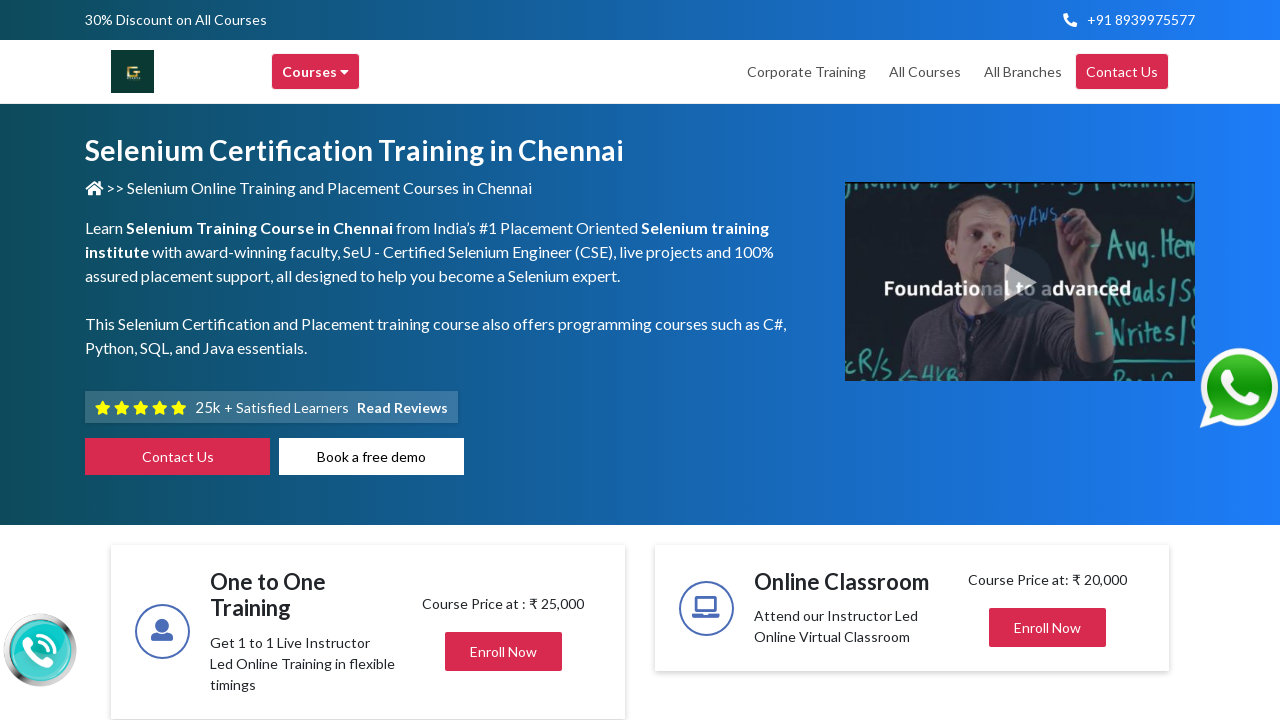

Navigated to Selenium course content page
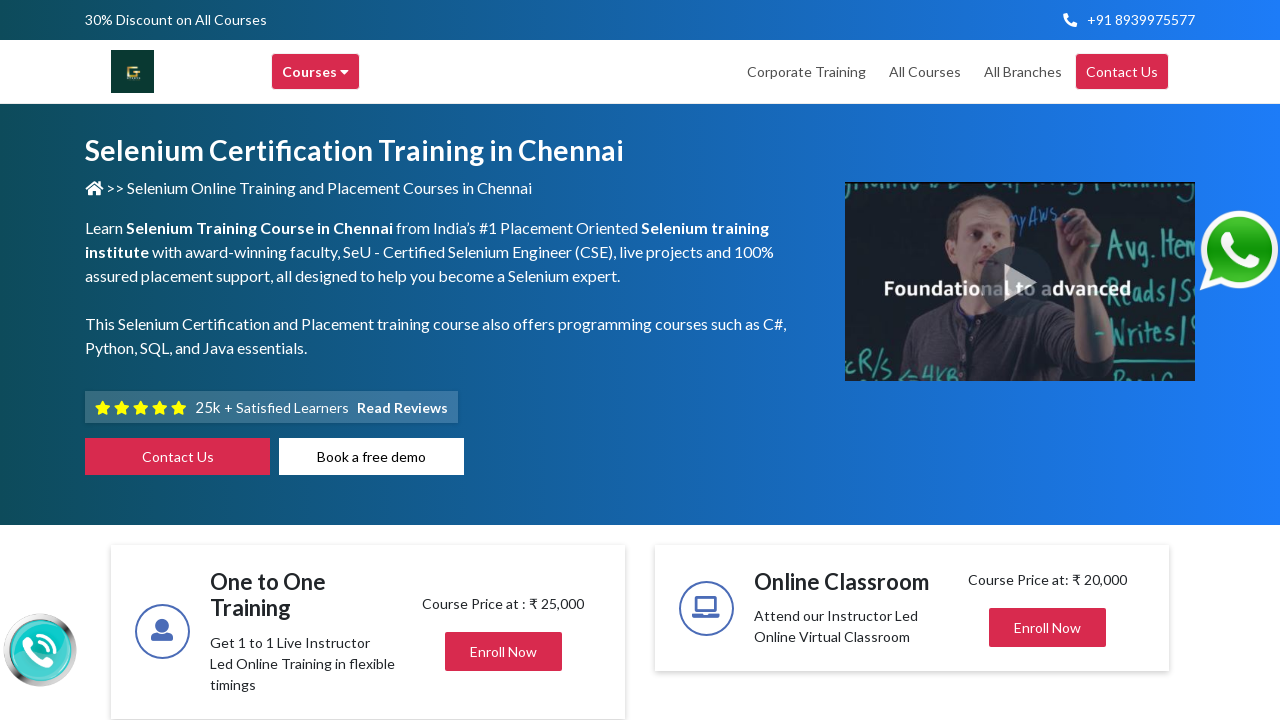

Clicked on Overview section to expand it at (516, 361) on xpath=//span[@title='Overview']
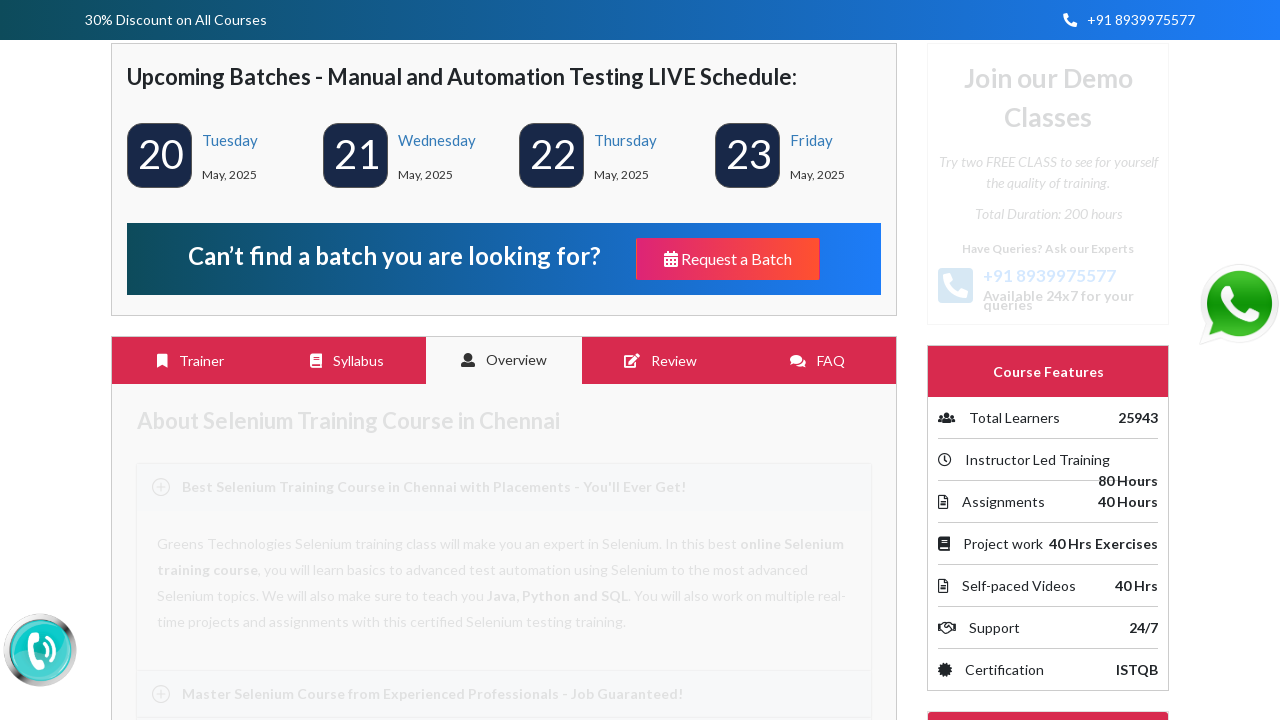

Verified descriptive text about Greens Technologies Selenium training class is visible
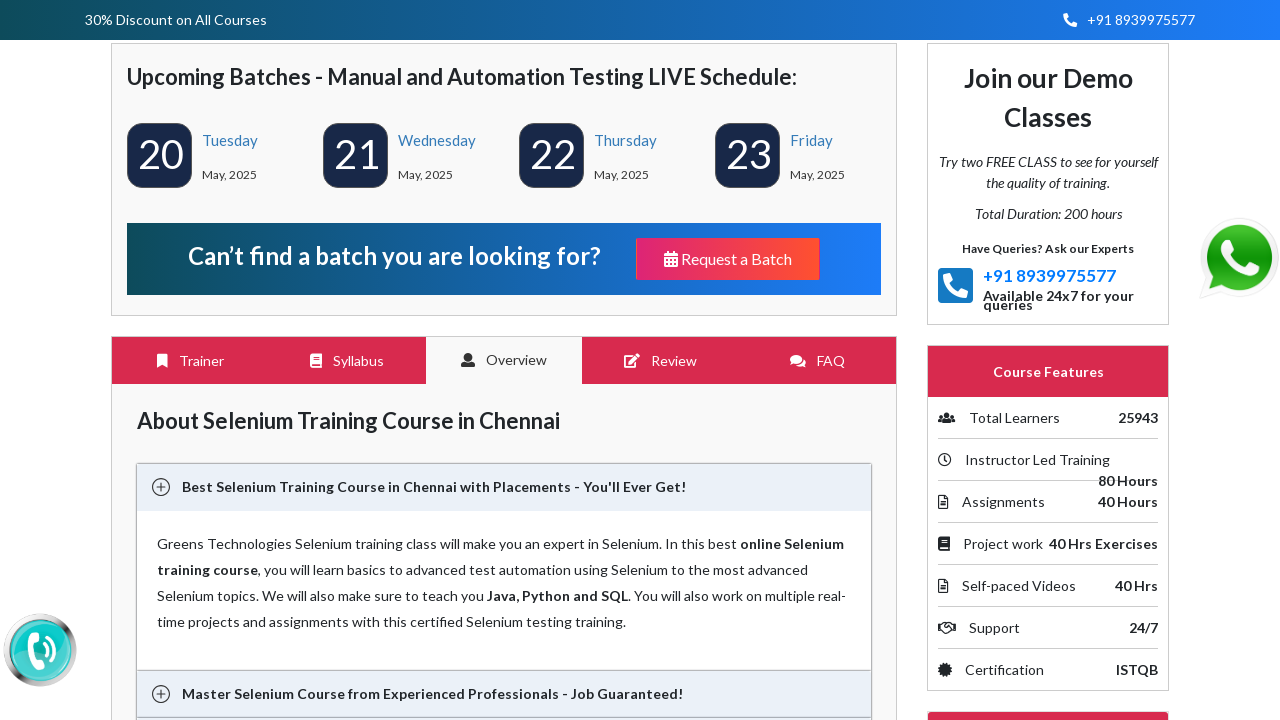

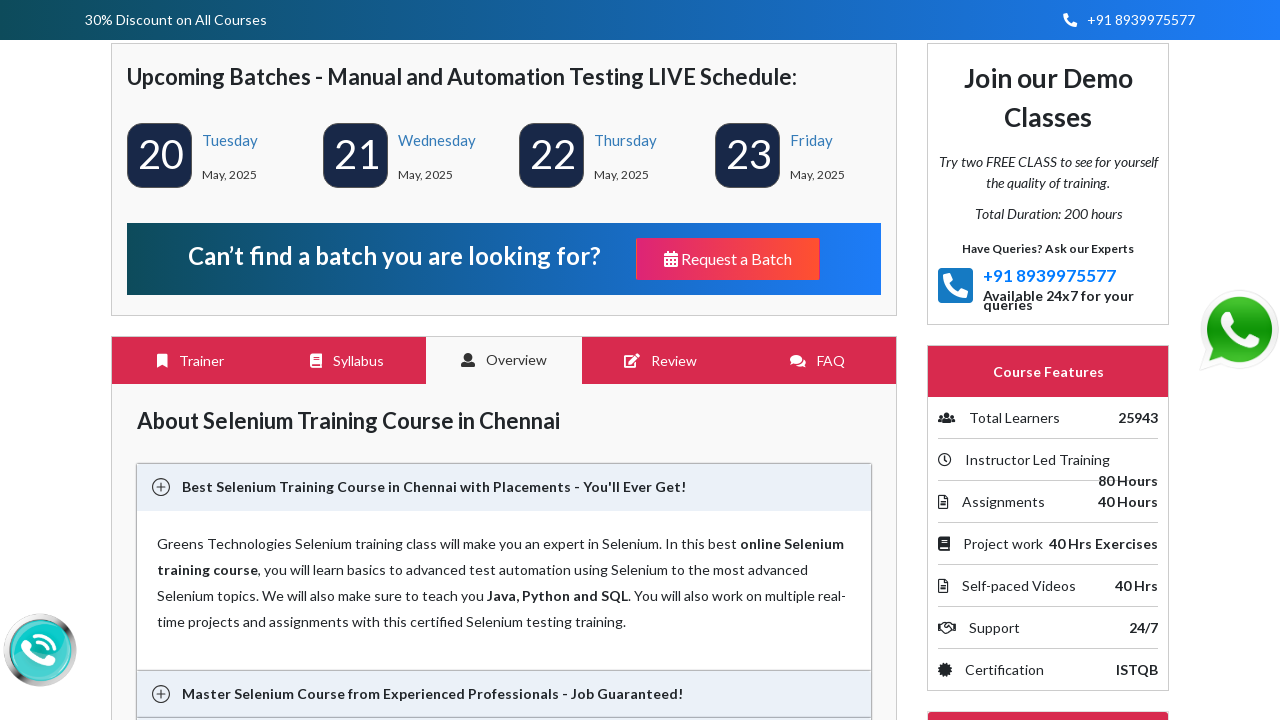